Tests login form by entering credentials, checking a checkbox, and submitting the form to verify error message display

Starting URL: https://rahulshettyacademy.com/locatorspractice/

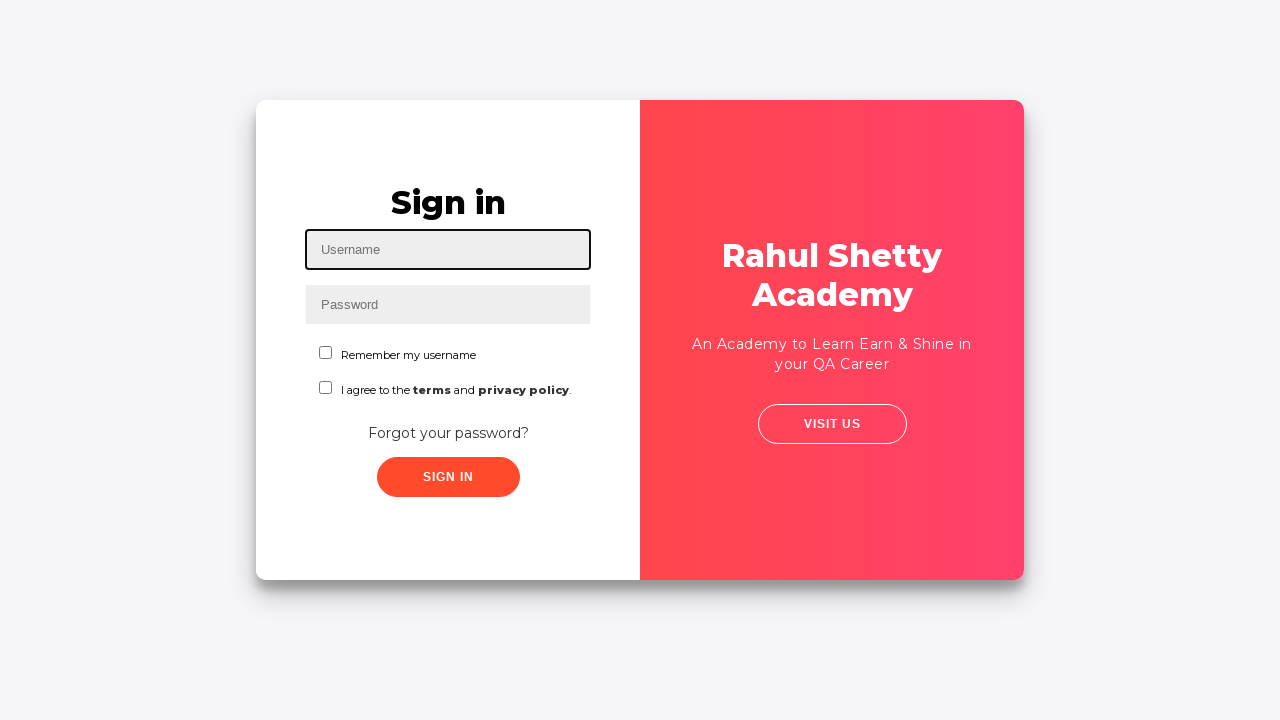

Filled username field with 'admin' on #inputUsername
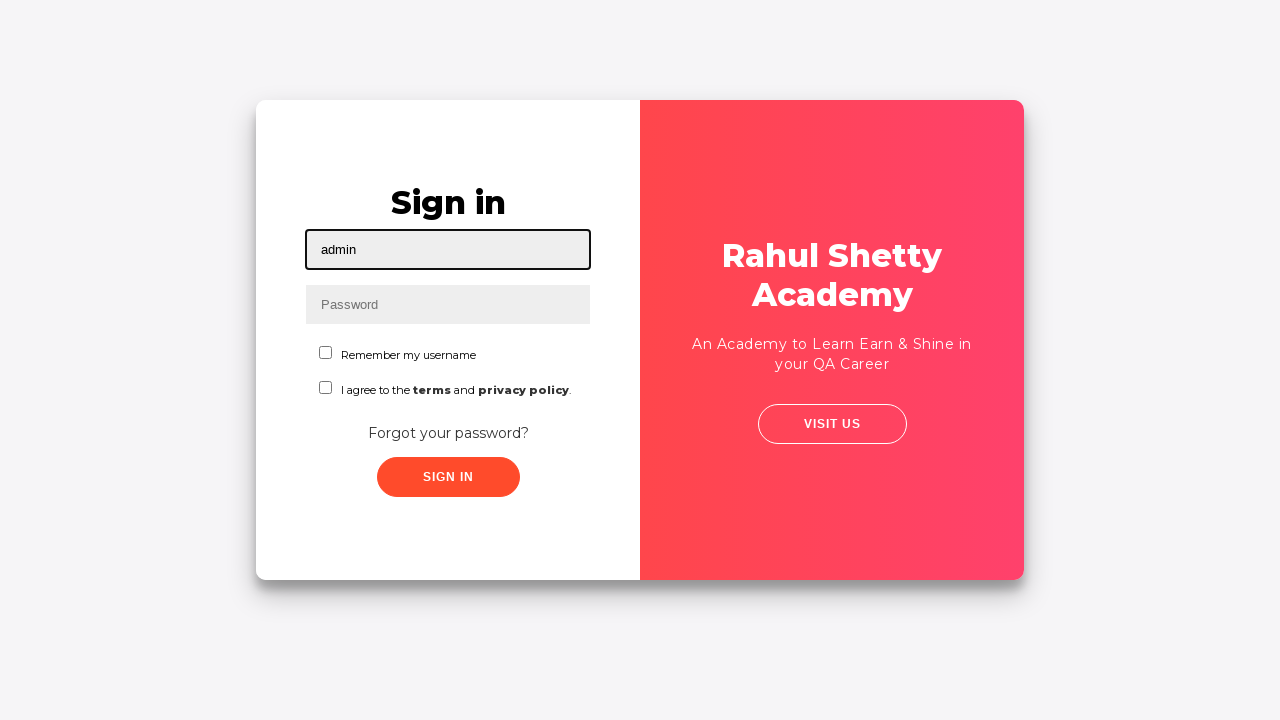

Filled password field with '12345' on input[name='inputPassword']
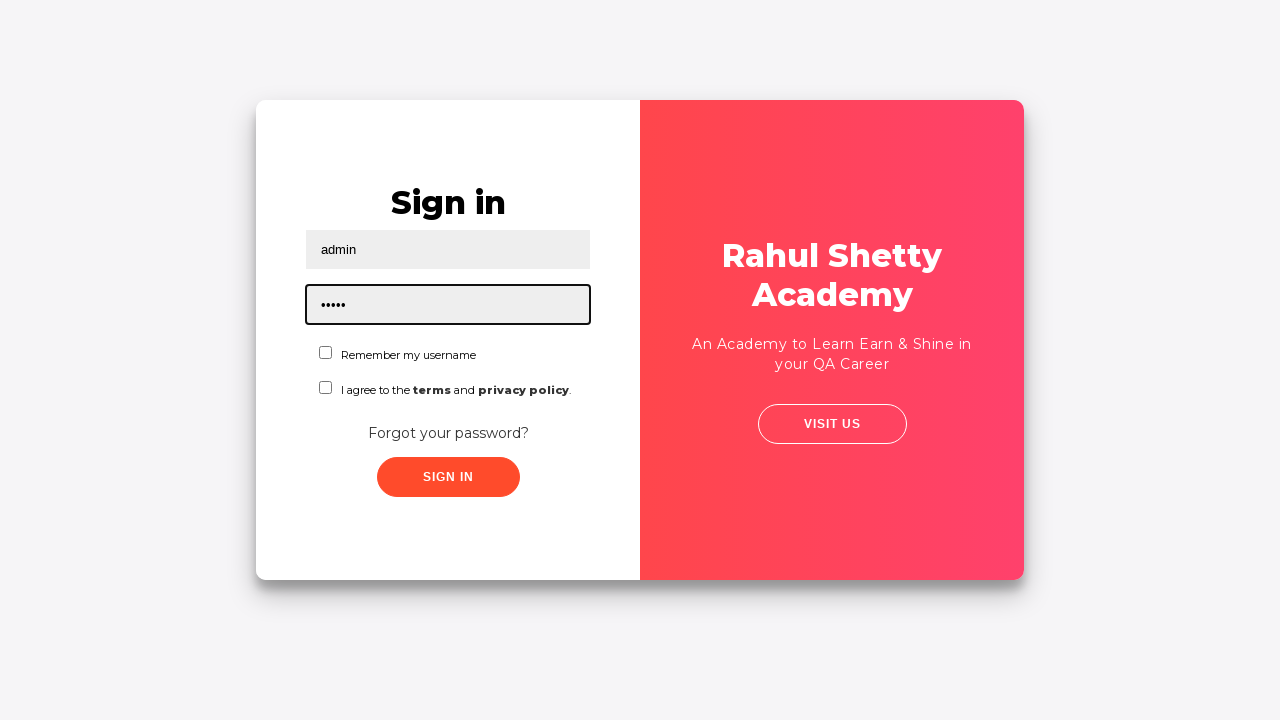

Checked the checkbox at (326, 388) on #chkboxTwo
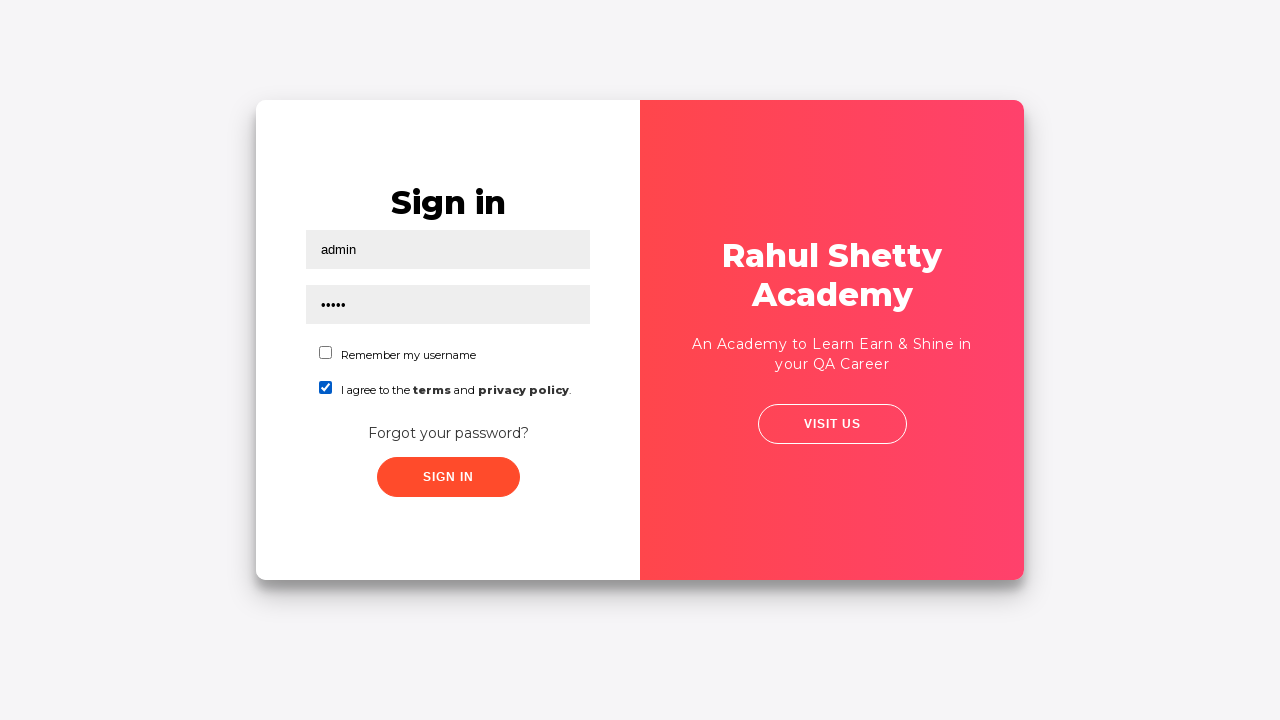

Clicked submit button to submit login form at (448, 477) on .submit
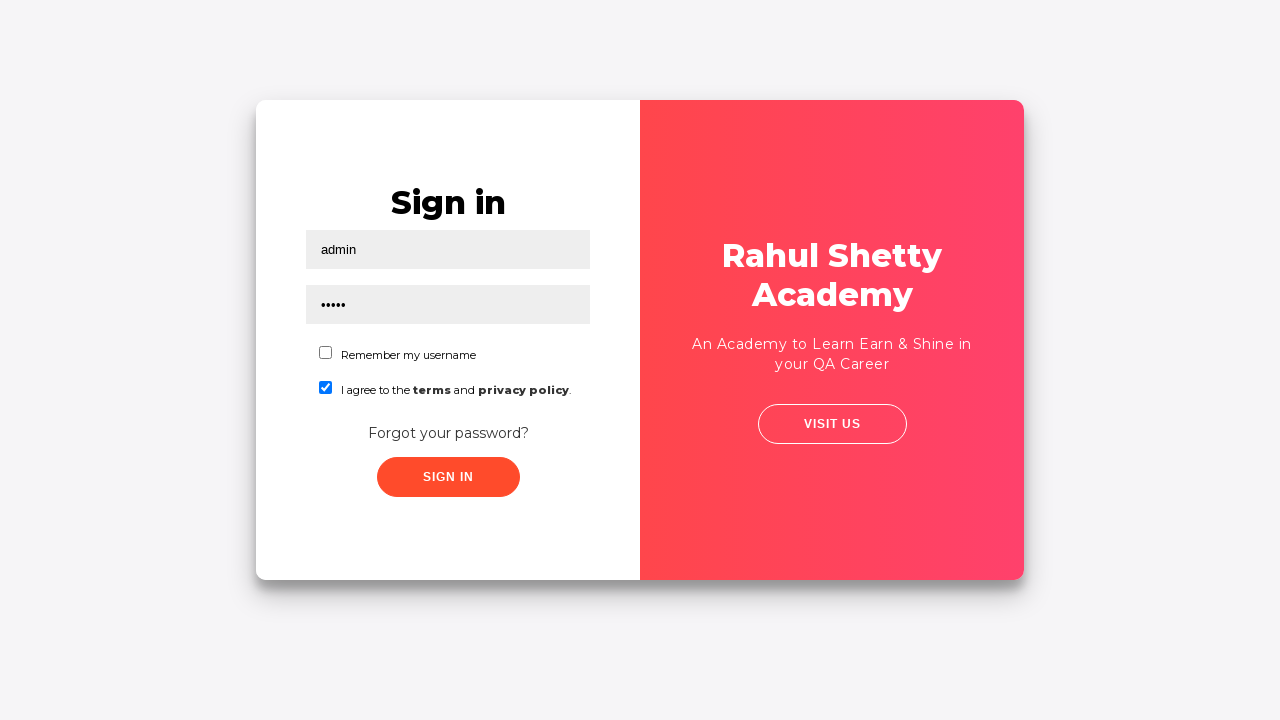

Error message appeared on page
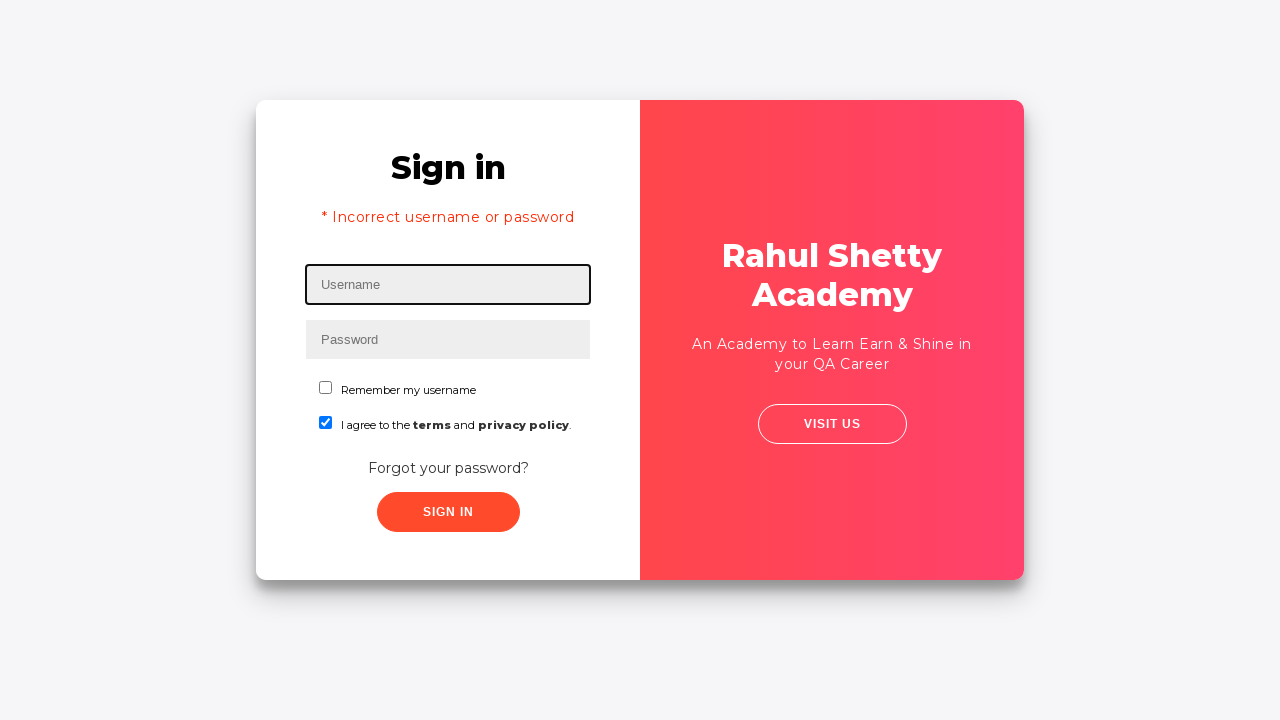

Retrieved error message text: '* Incorrect username or password '
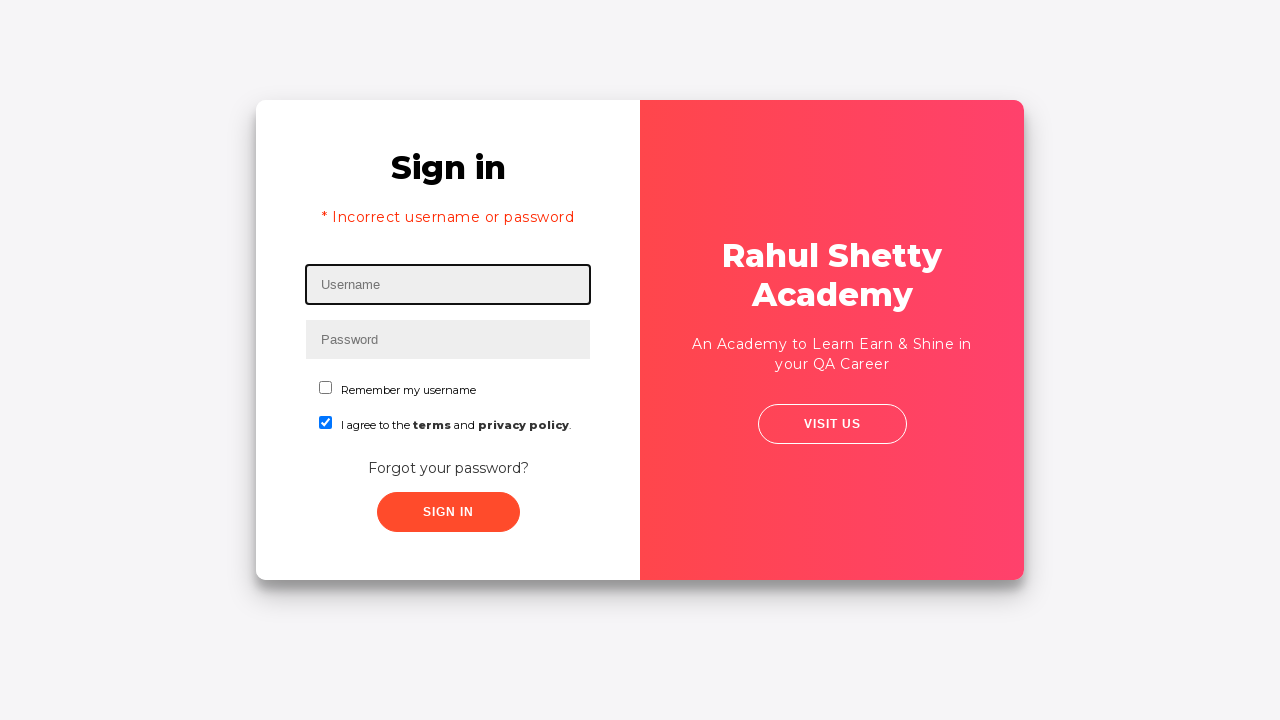

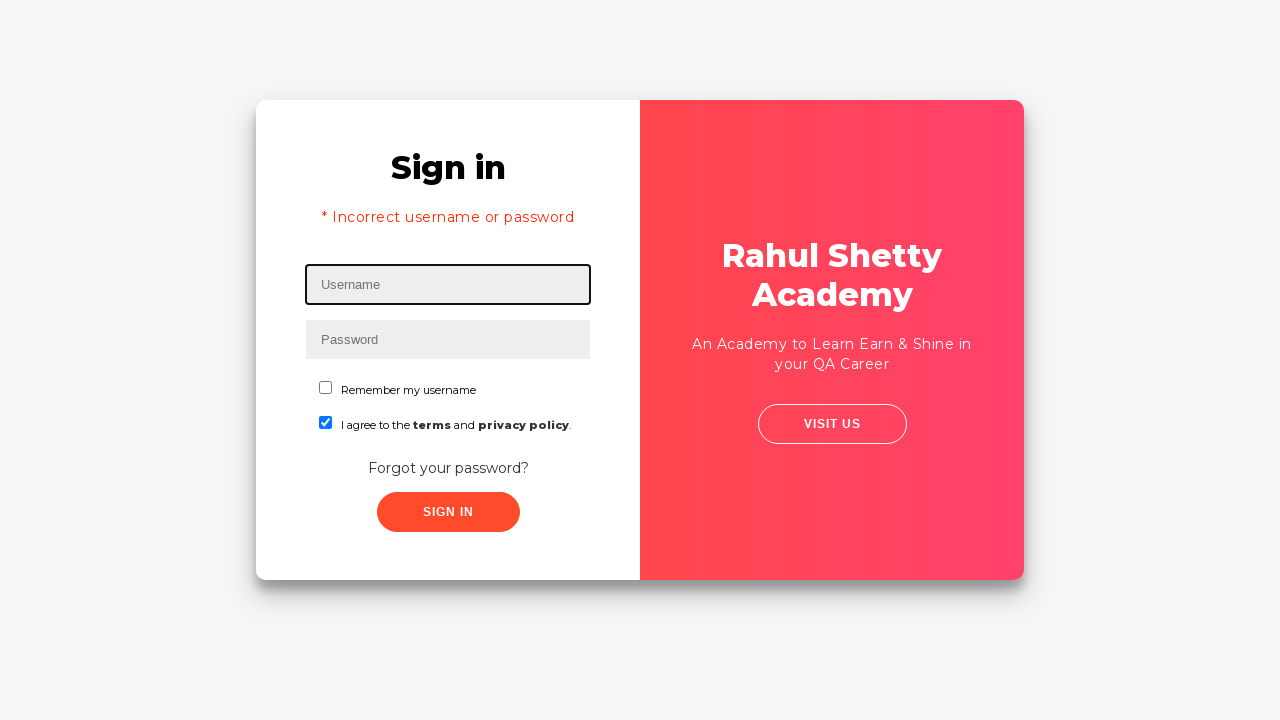